Tests Dynamic Properties page by verifying a button becomes enabled after a delay period.

Starting URL: https://demoqa.com/

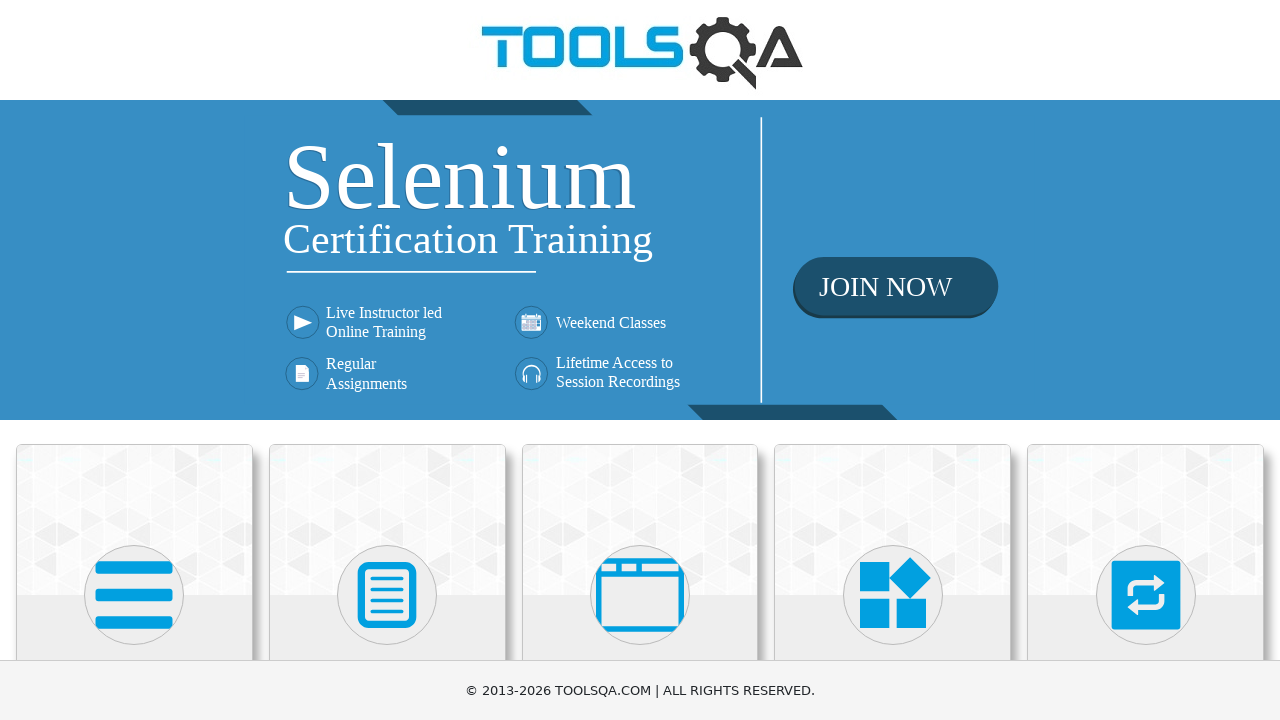

Clicked on Elements card on homepage at (134, 360) on xpath=//h5[text()='Elements']
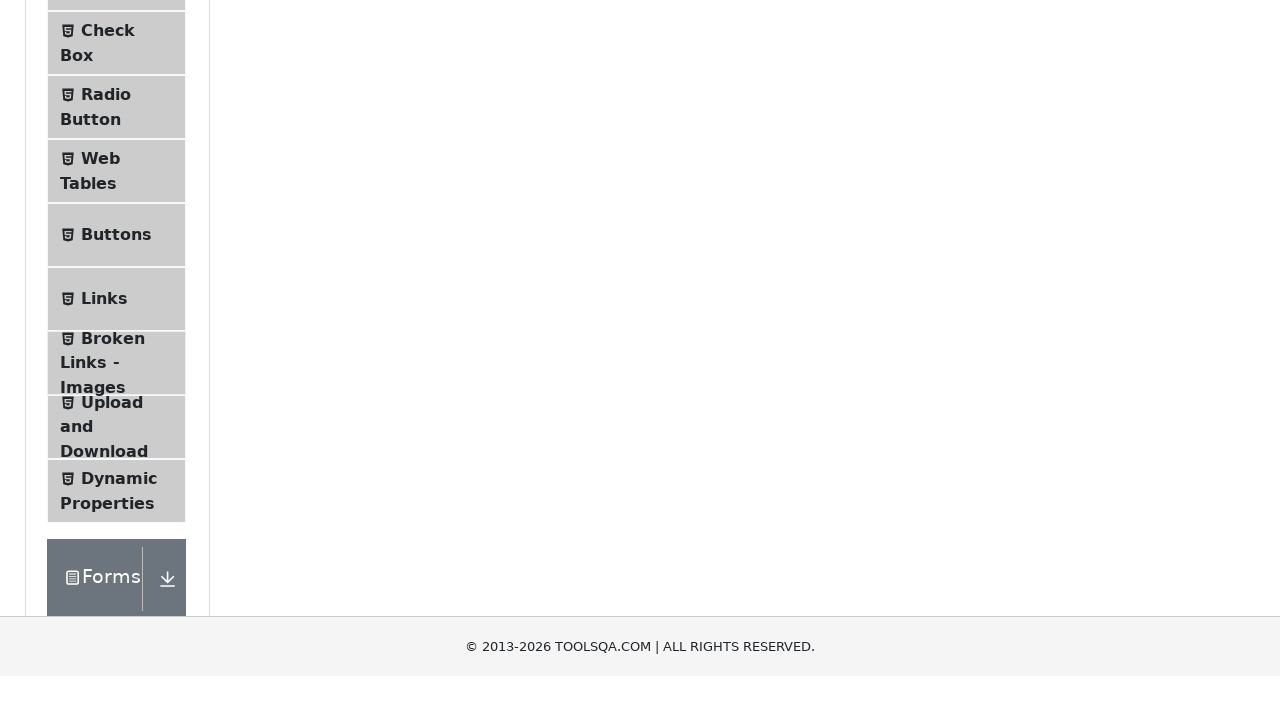

Clicked on Dynamic Properties in left menu at (119, 110) on xpath=//span[text()='Dynamic Properties']
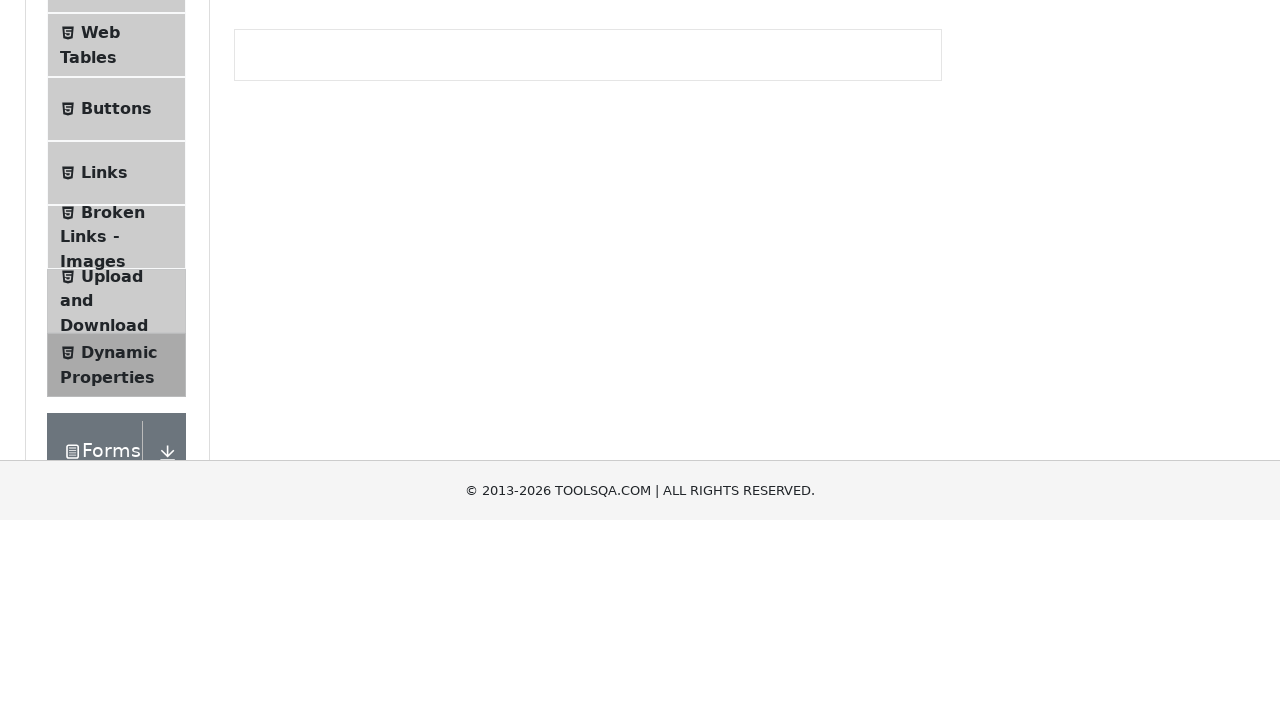

Verified button is initially disabled
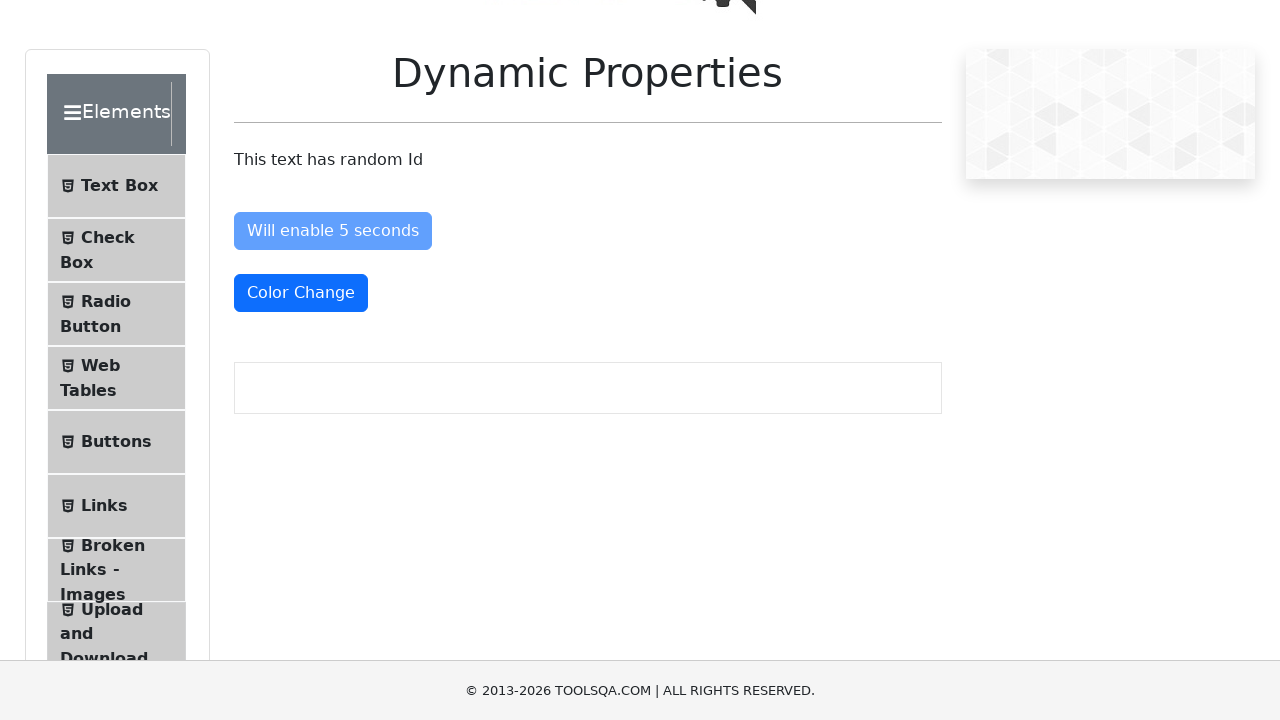

Waited for button to become enabled after delay period
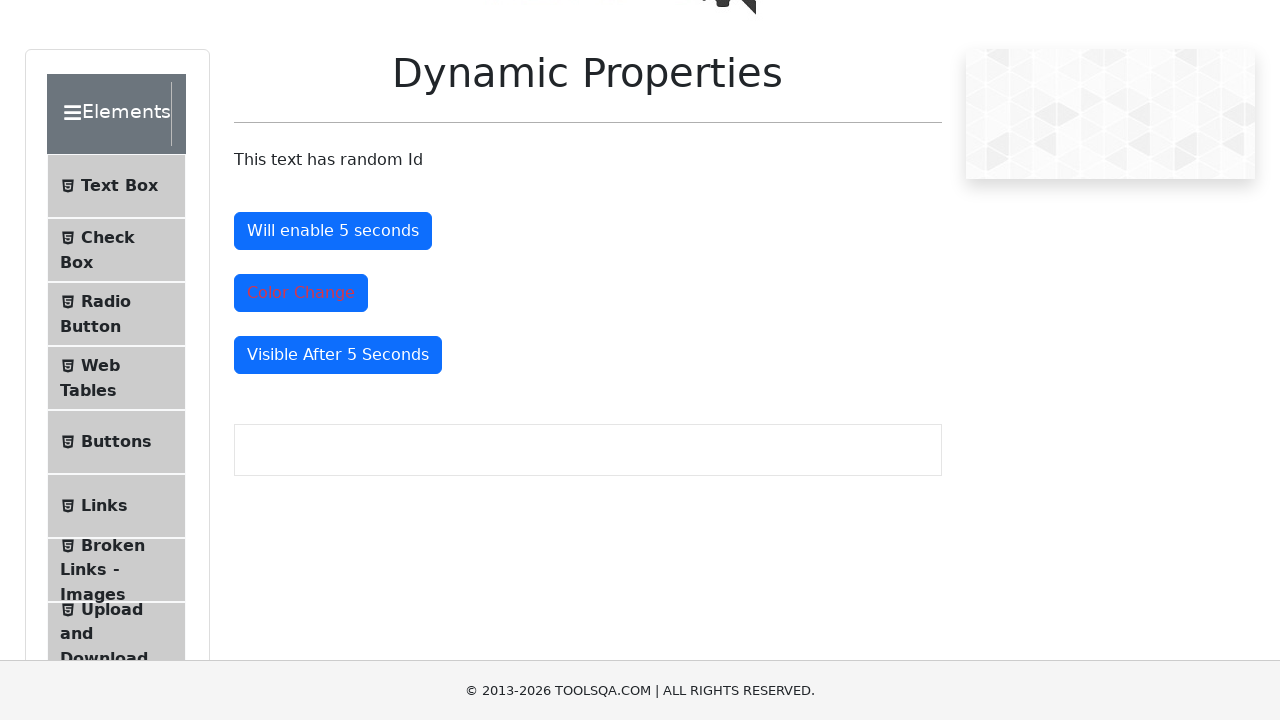

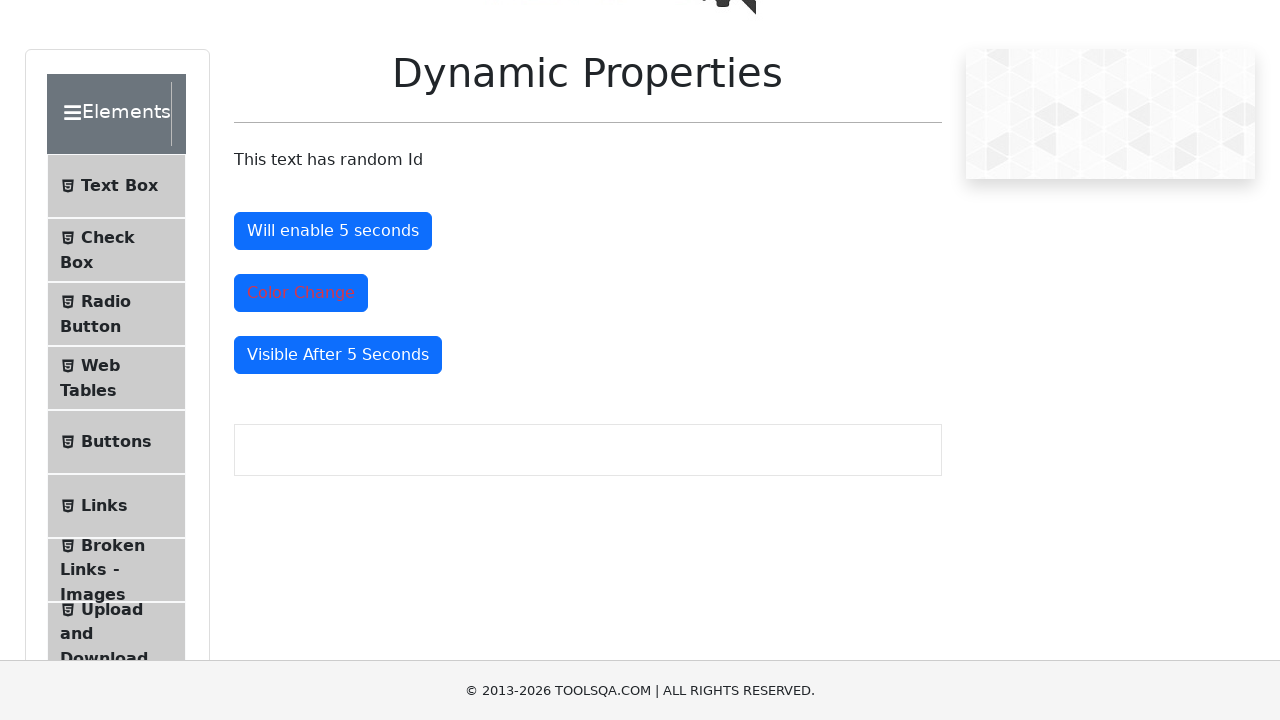